Tests an Angular practice page by filling a name field, clicking a shop navigation link, and scrolling to the bottom of the page

Starting URL: https://rahulshettyacademy.com/angularpractice/

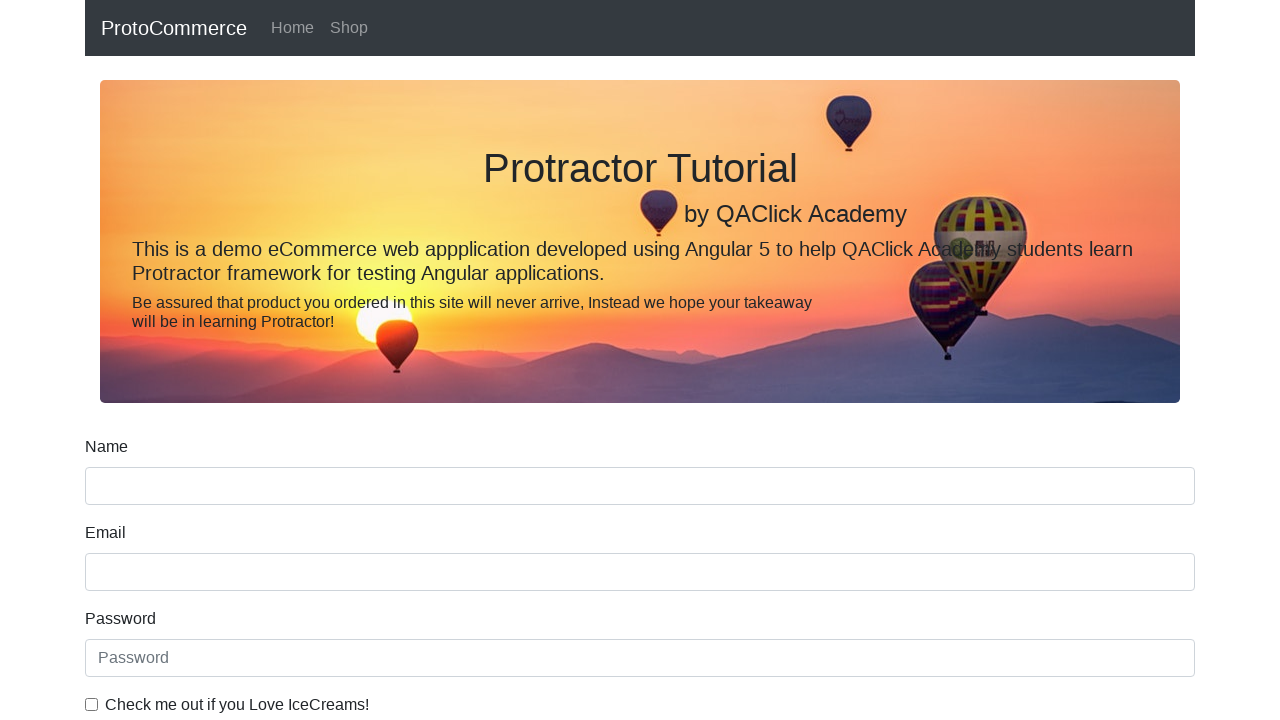

Filled name field with 'hello' on input[name='name']
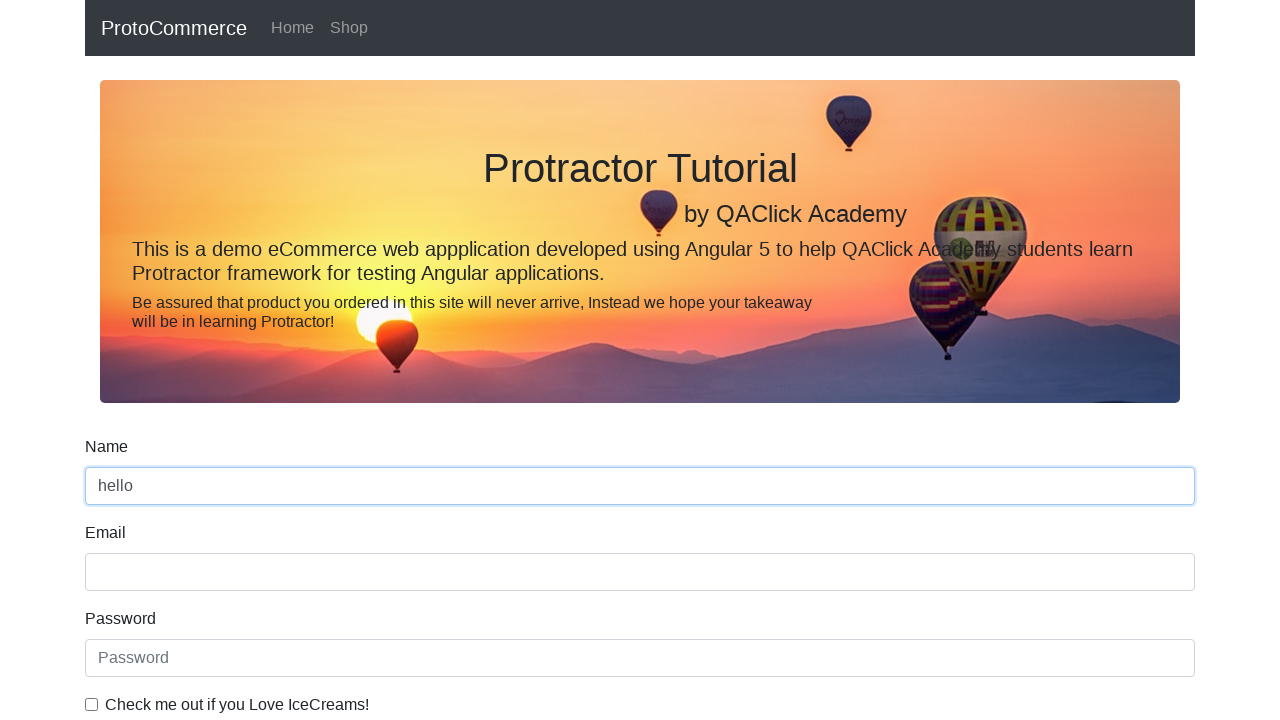

Clicked Shop navigation link at (349, 28) on a[href*='shop']
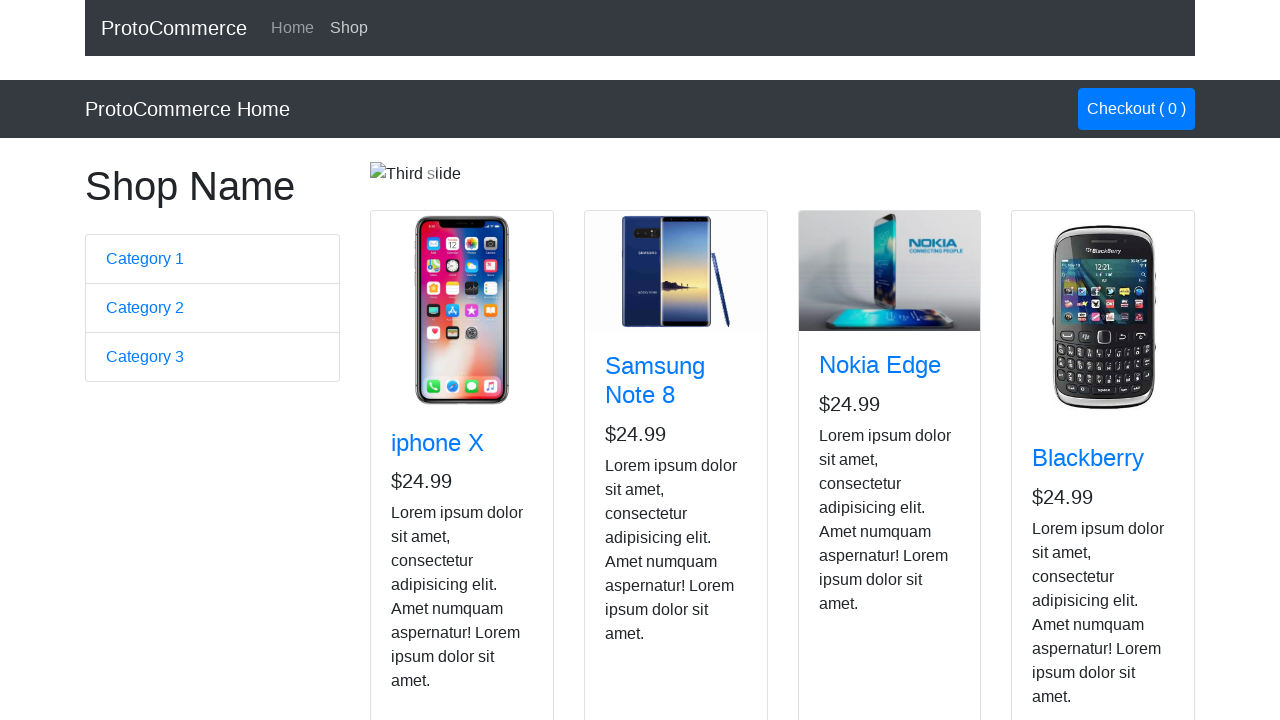

Scrolled to bottom of page
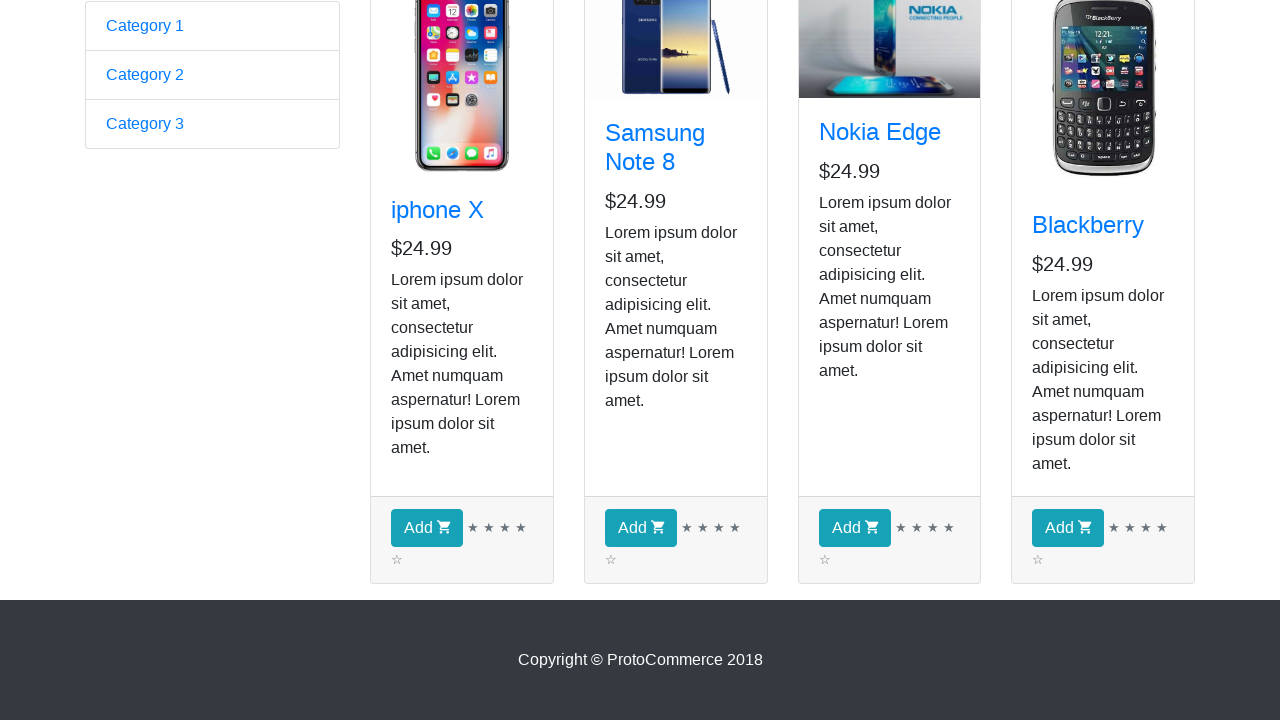

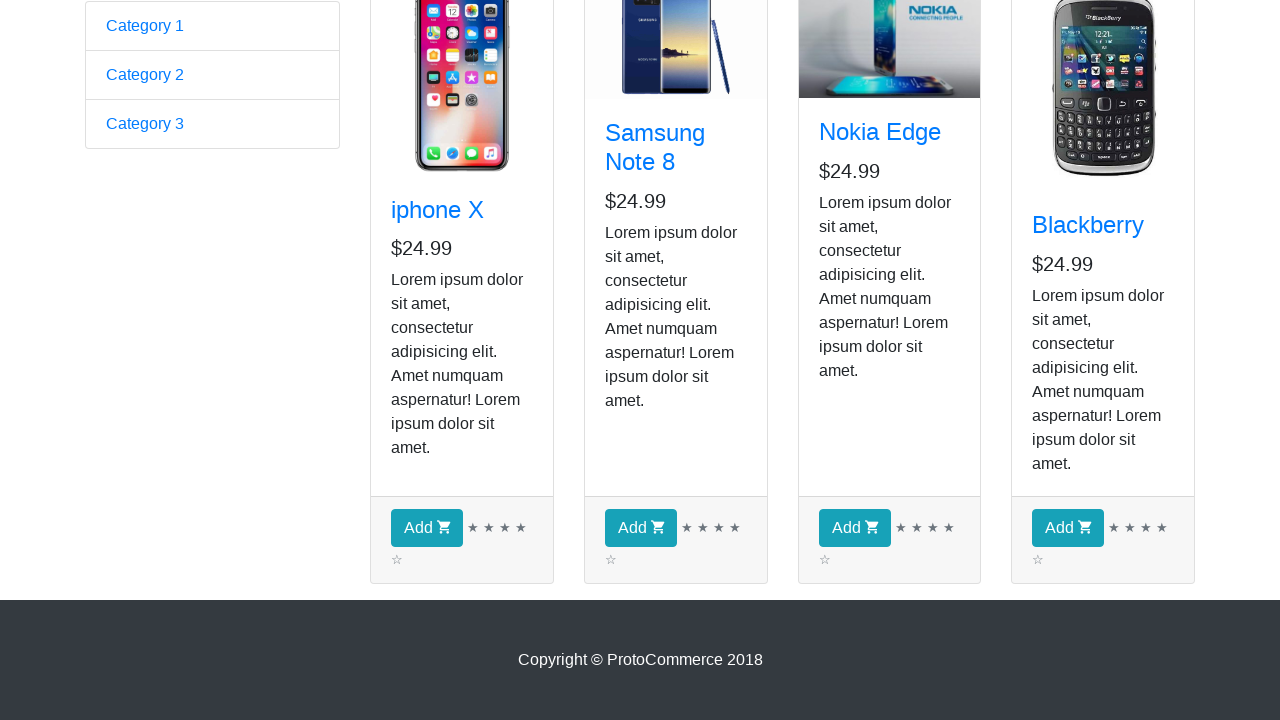